Tests user registration with valid data by filling out the registration form and verifying successful account creation

Starting URL: https://front.serverest.dev/login

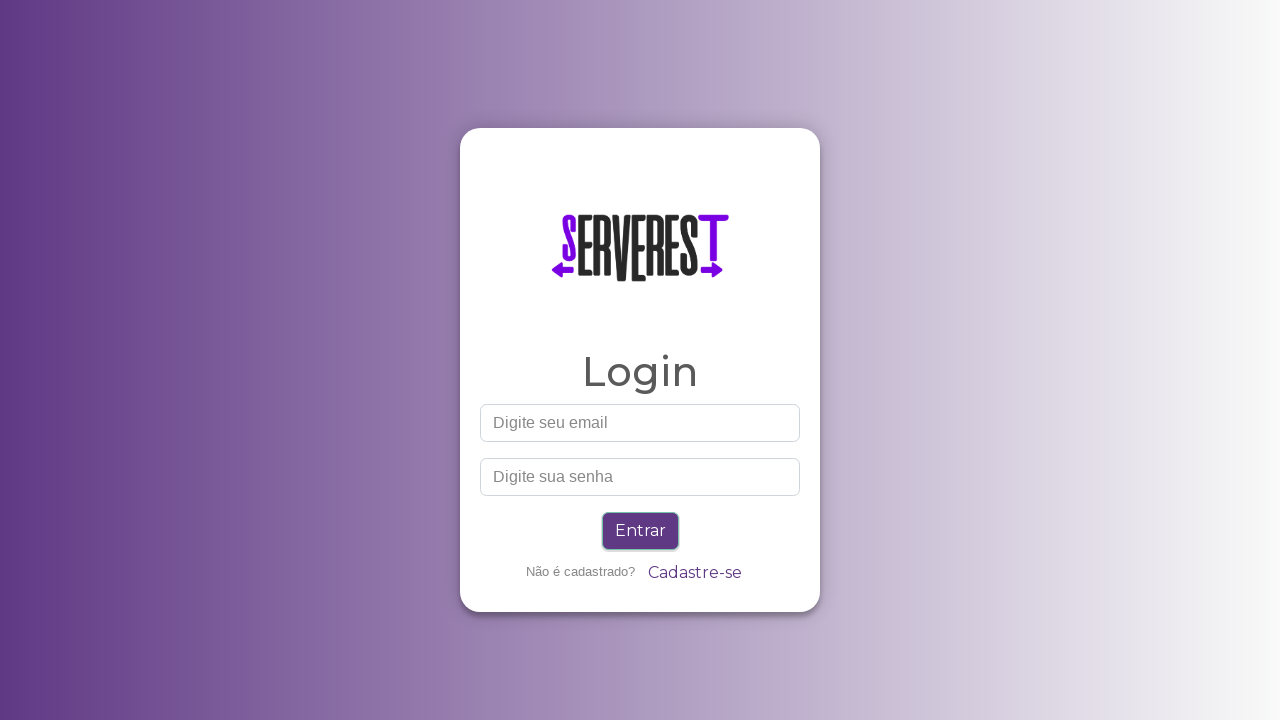

Clicked on 'Cadastre-se' (Register) link at (694, 573) on a:has-text('Cadastre-se')
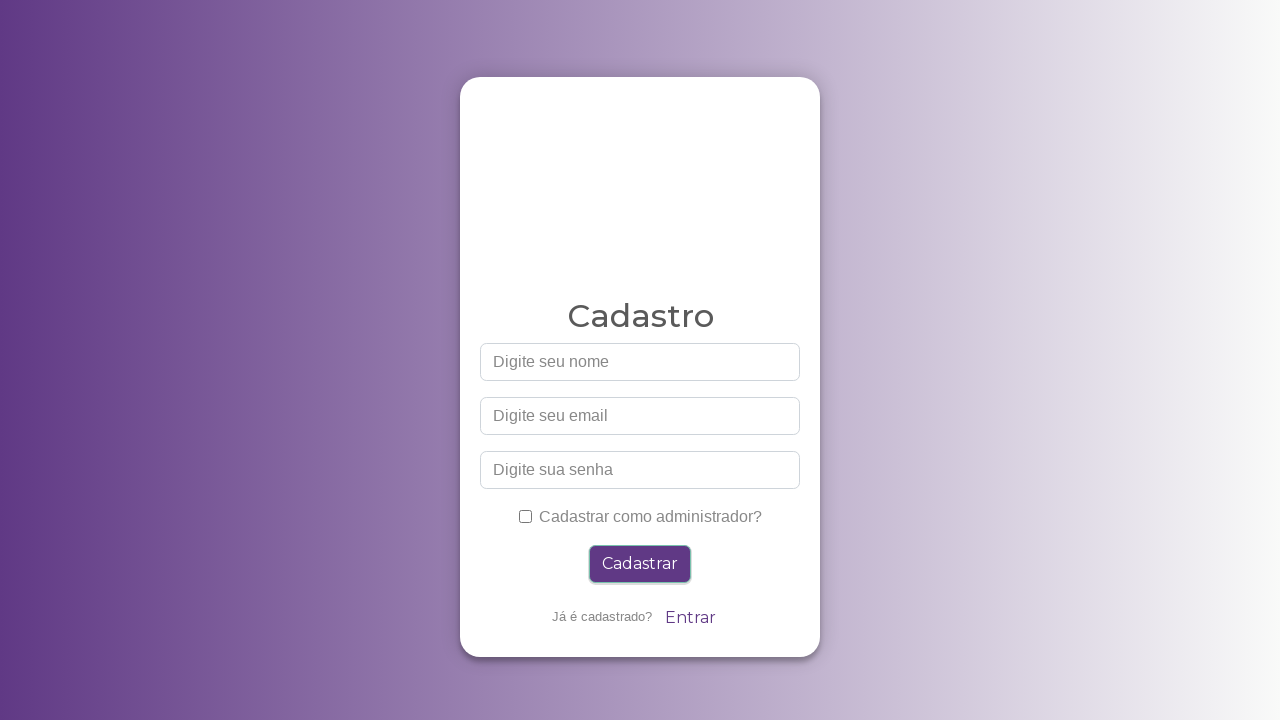

Name field loaded and became visible
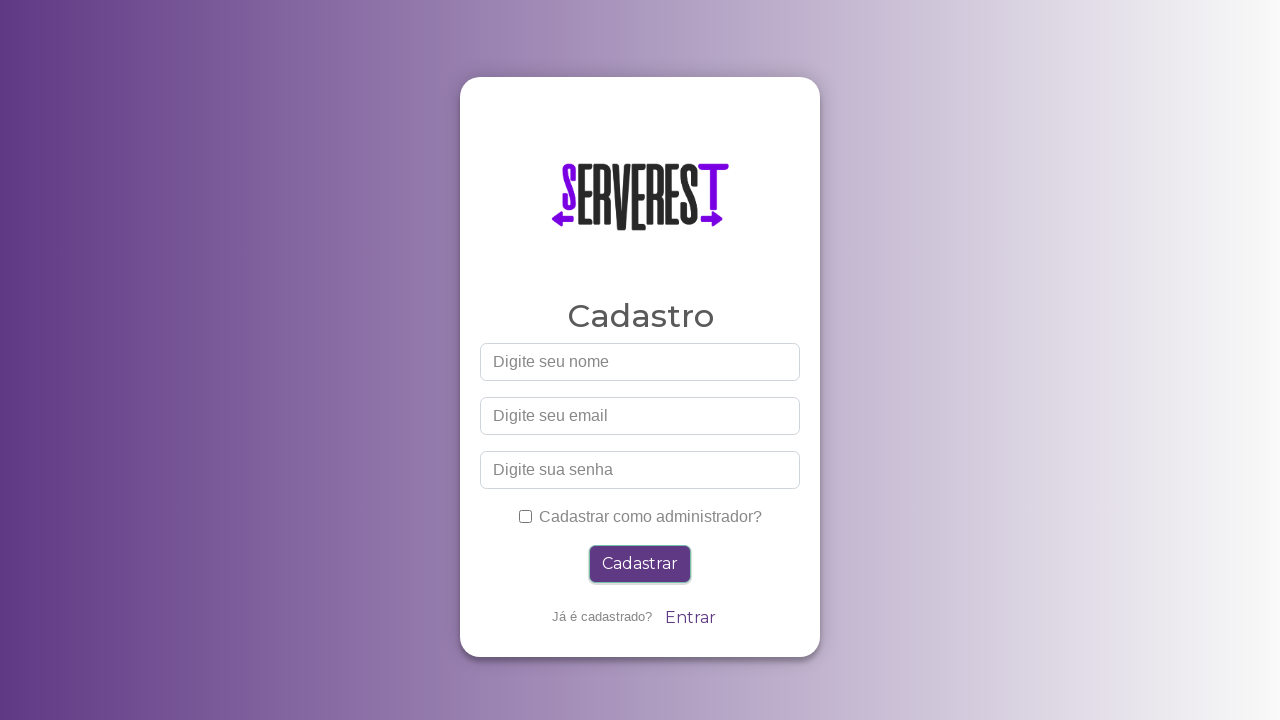

Filled name field with 'Pandora' on #nome
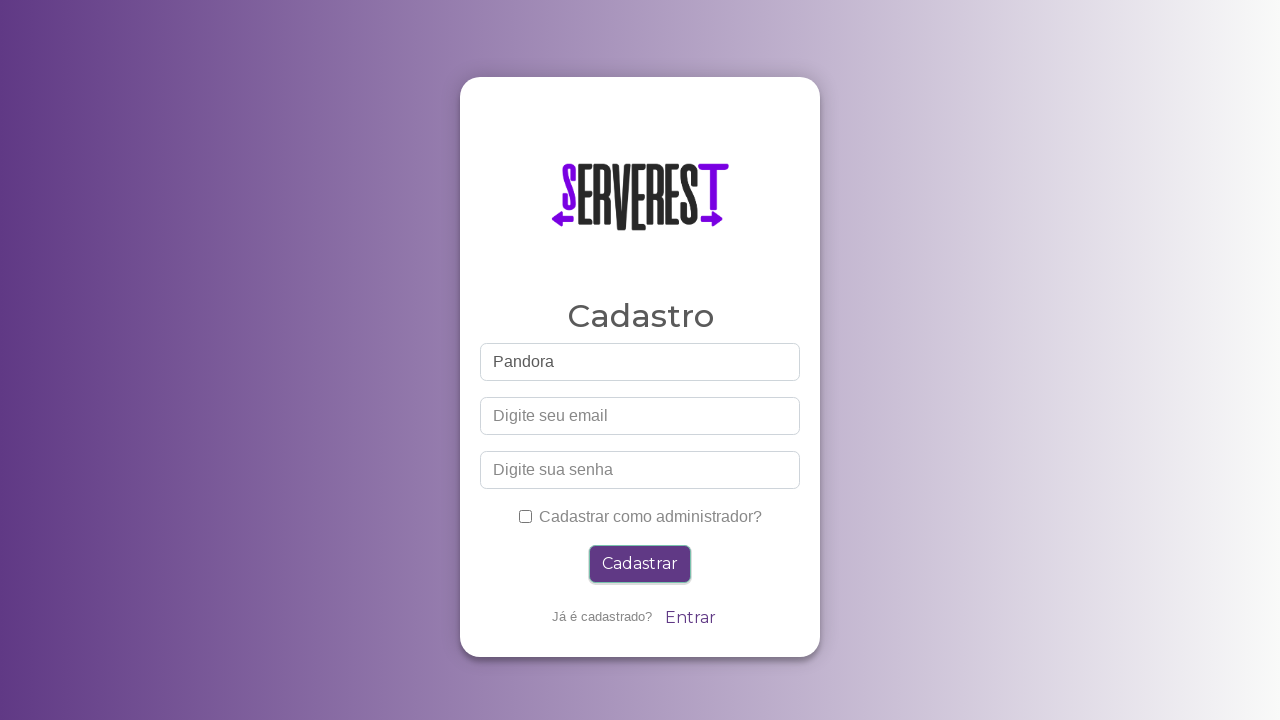

Filled email field with 'user_test_8392@example.com' on #email
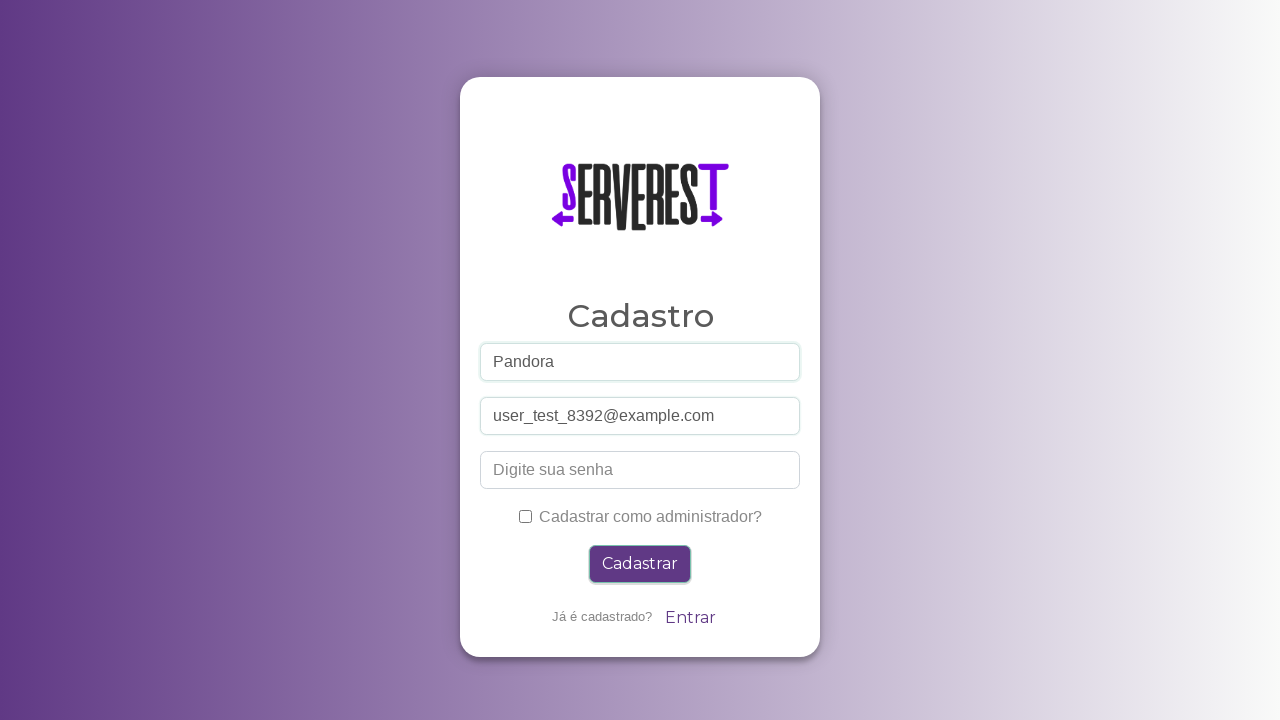

Filled password field with '123' on #password
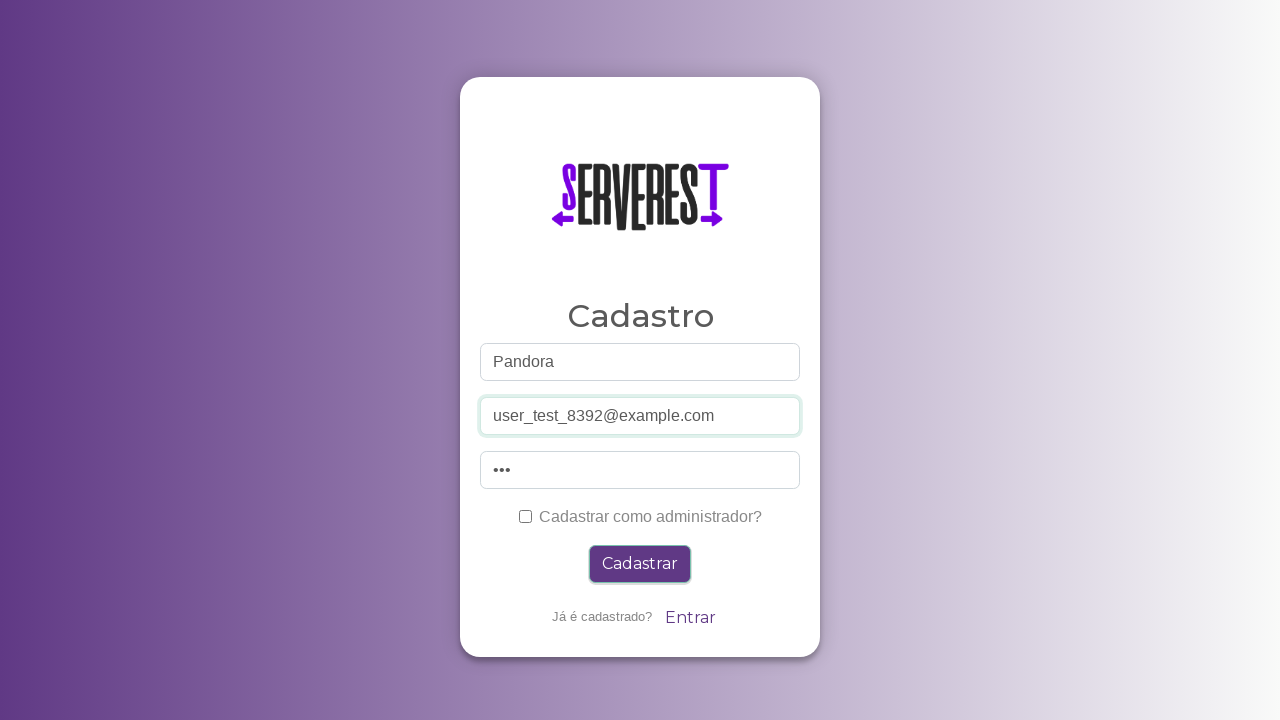

Clicked administrator checkbox at (525, 516) on #administrador
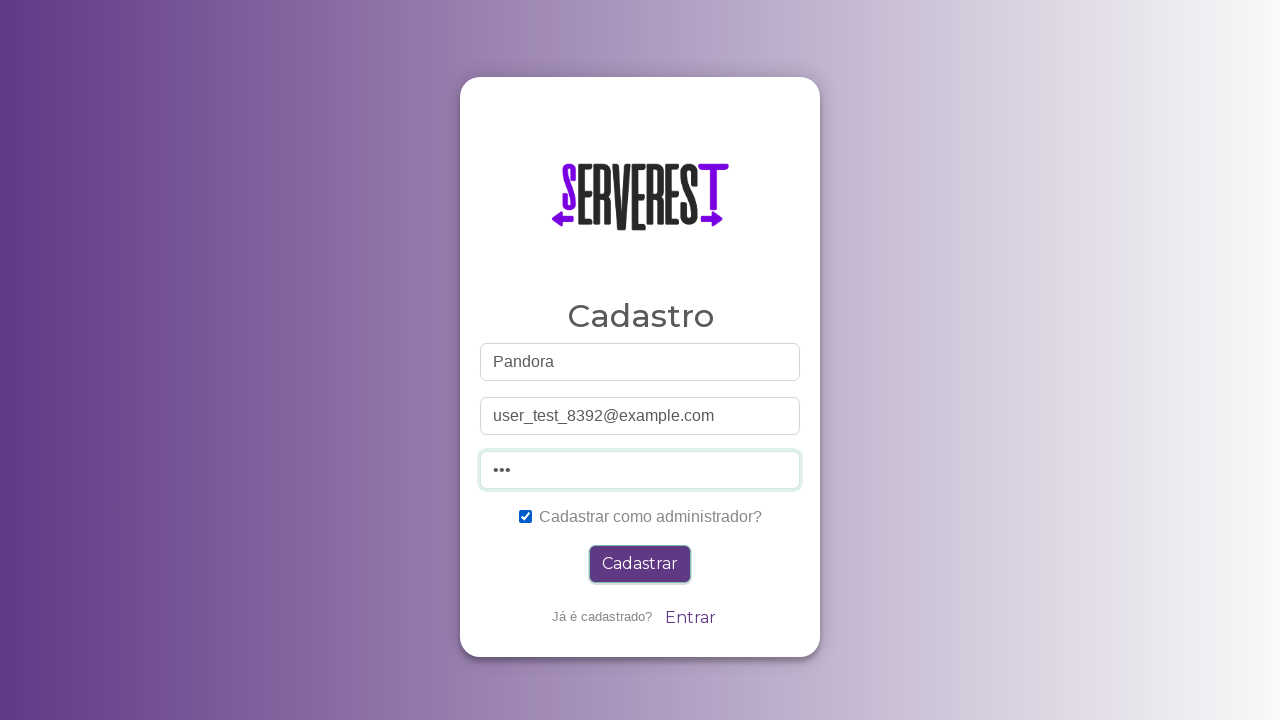

Clicked primary button to submit registration at (640, 564) on .btn-primary
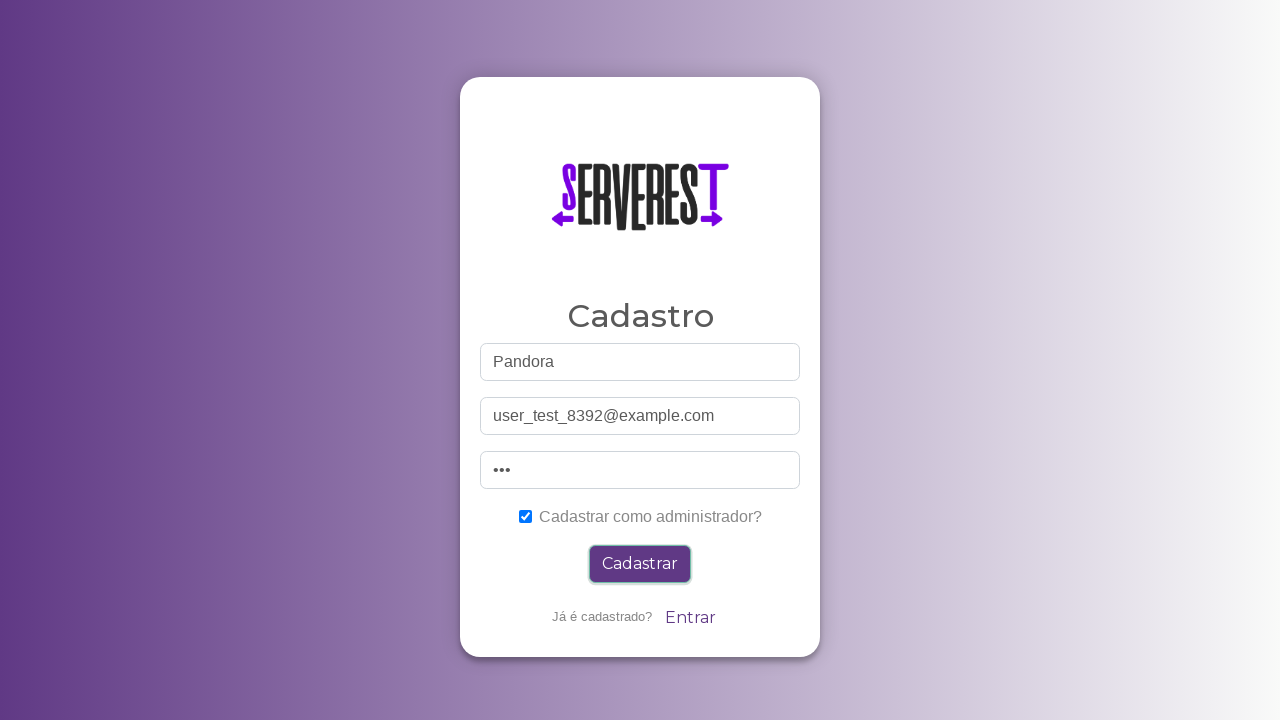

Welcome message 'Bem Vindo' appeared, confirming successful registration
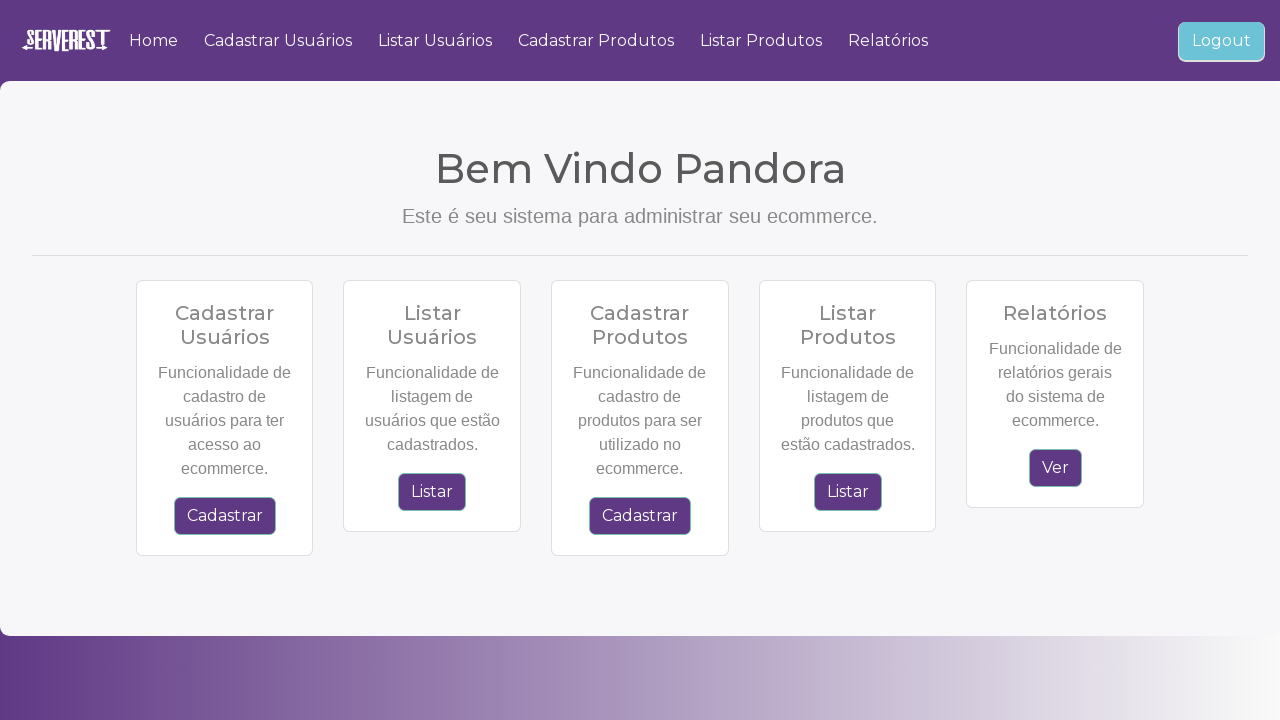

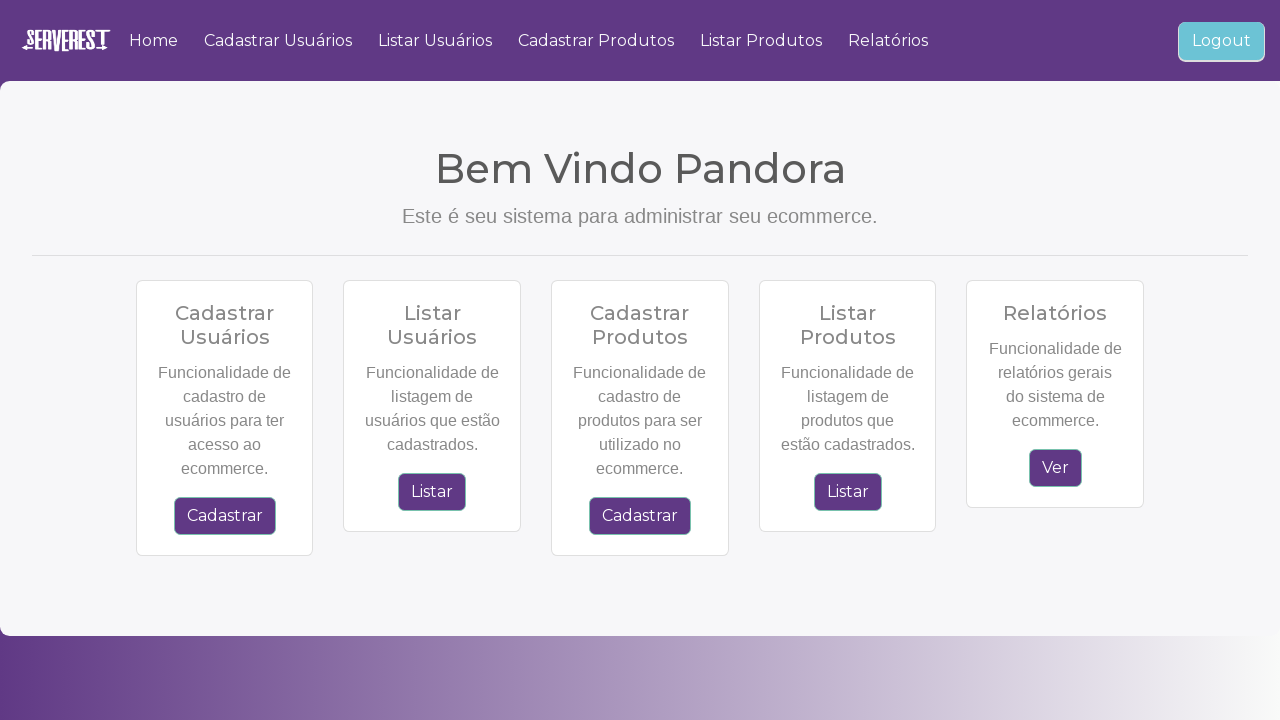